Tests JQuery download progress bar by clicking the download button and waiting for the progress to reach "Complete!" status.

Starting URL: https://www.lambdatest.com/selenium-playground/

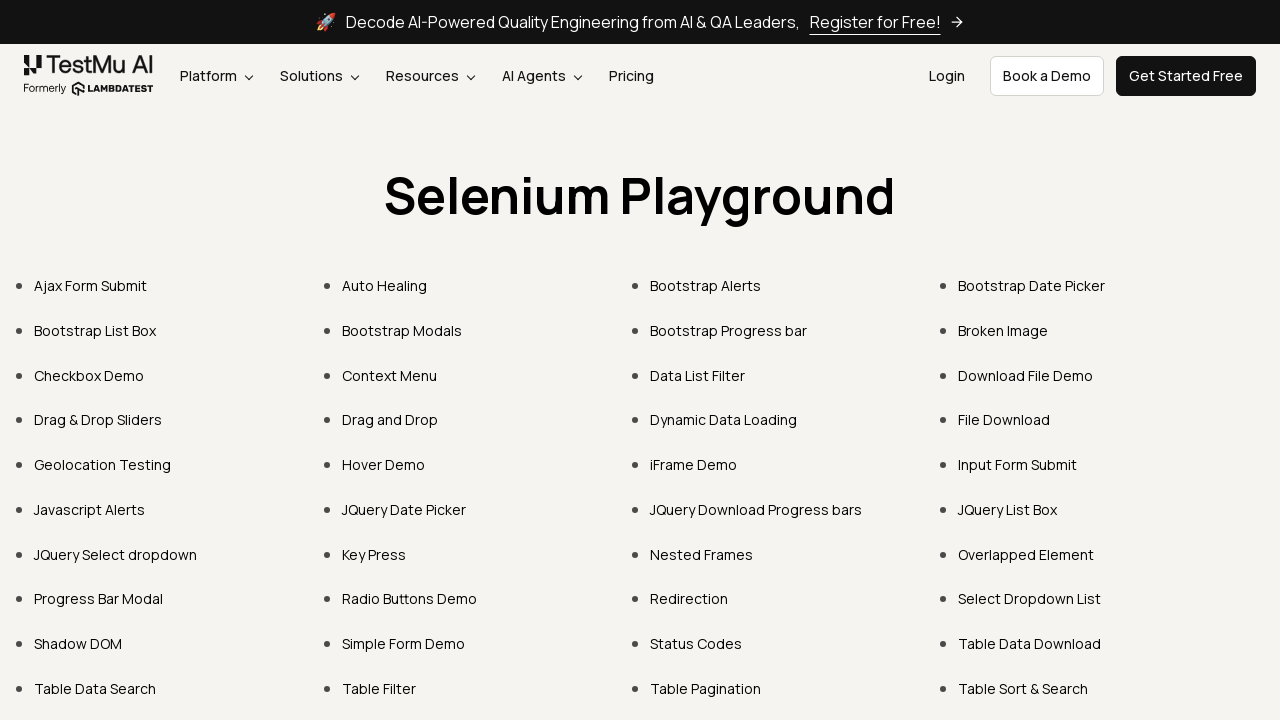

Clicked on JQuery Download Progress bars link at (756, 509) on a:text('JQuery Download Progress bars')
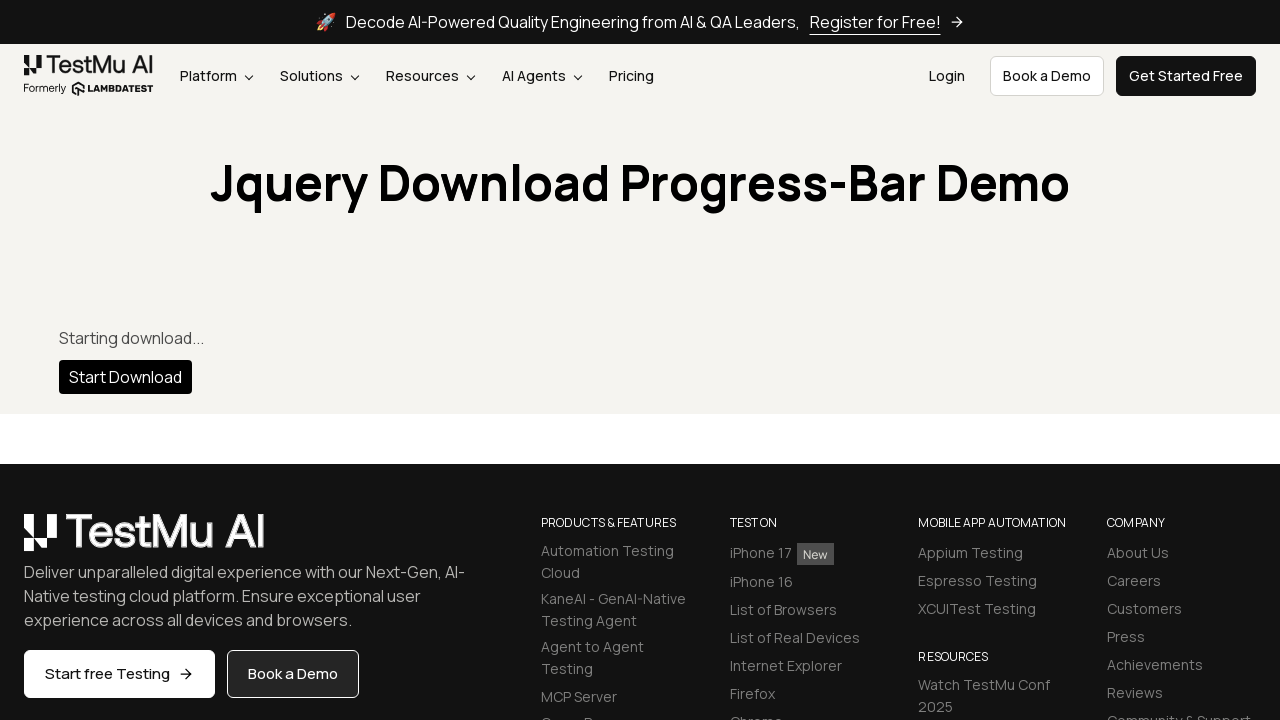

Clicked the download button at (125, 351) on #downloadButton
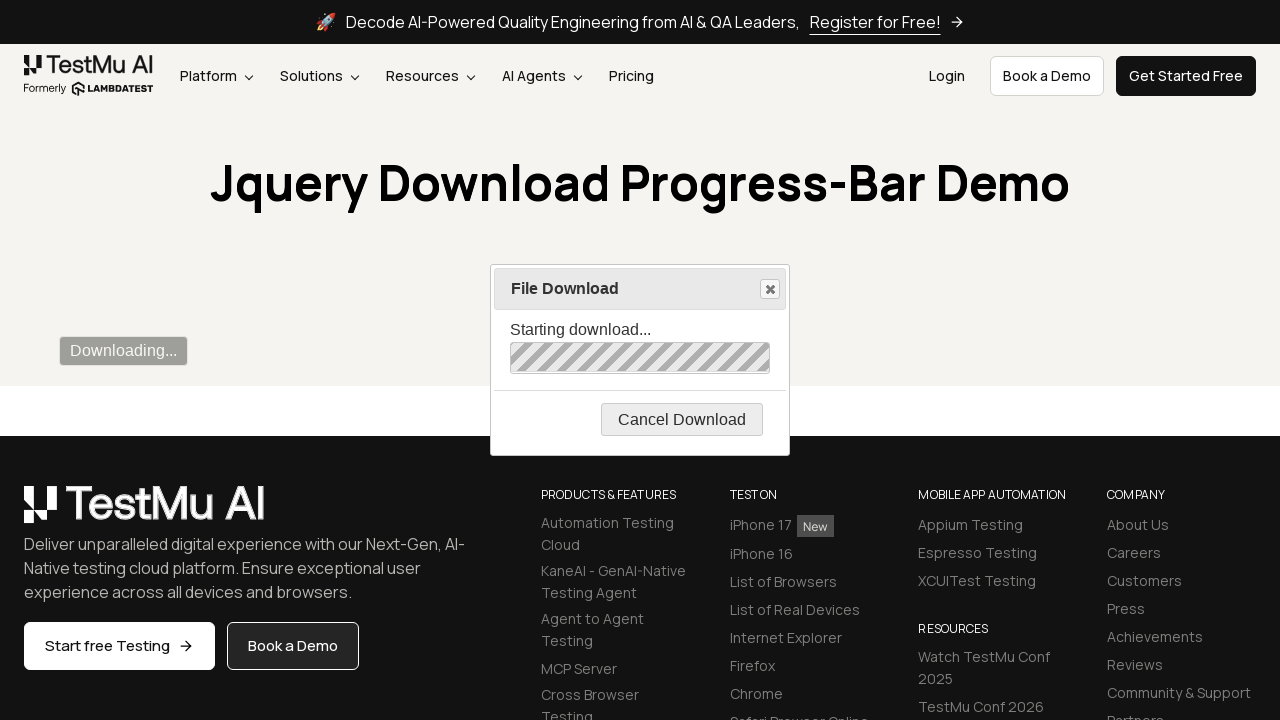

Progress bar reached 'Complete!' status
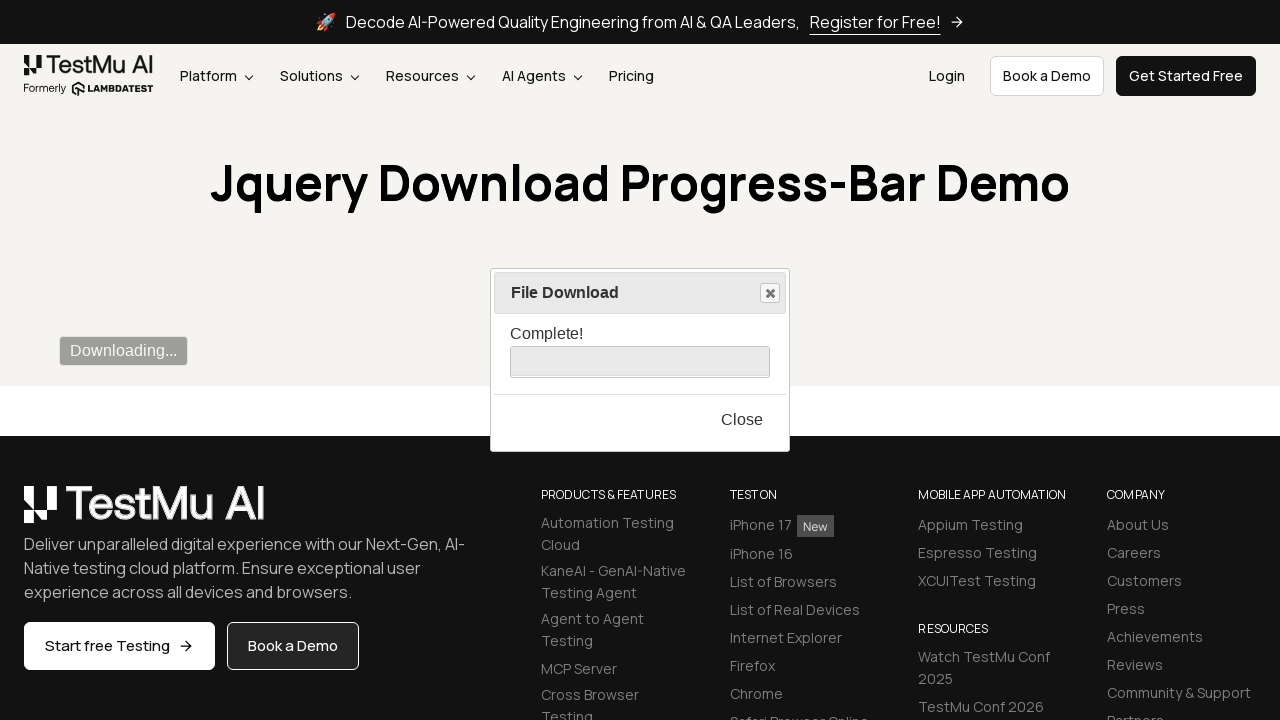

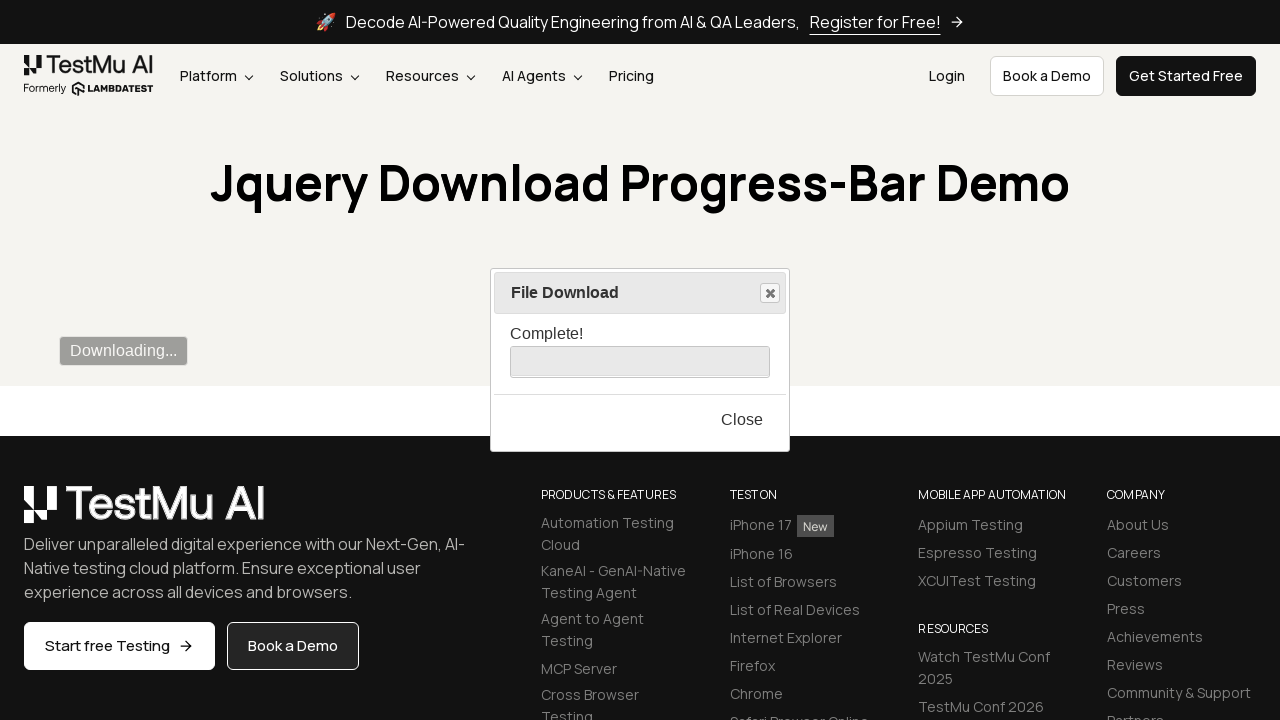